Navigates to the Mars weather data page and verifies the main weather slide content is visible

Starting URL: http://cab.inta-csic.es/rems/en/

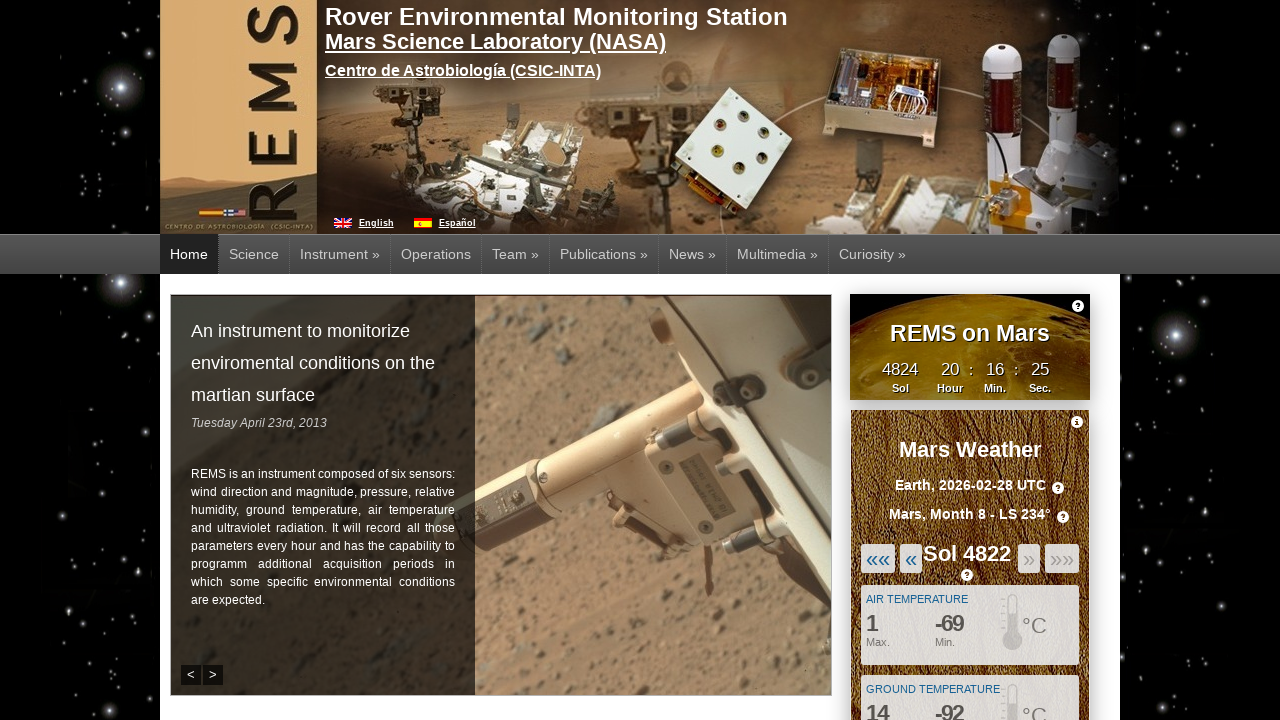

Navigated to Mars weather data page
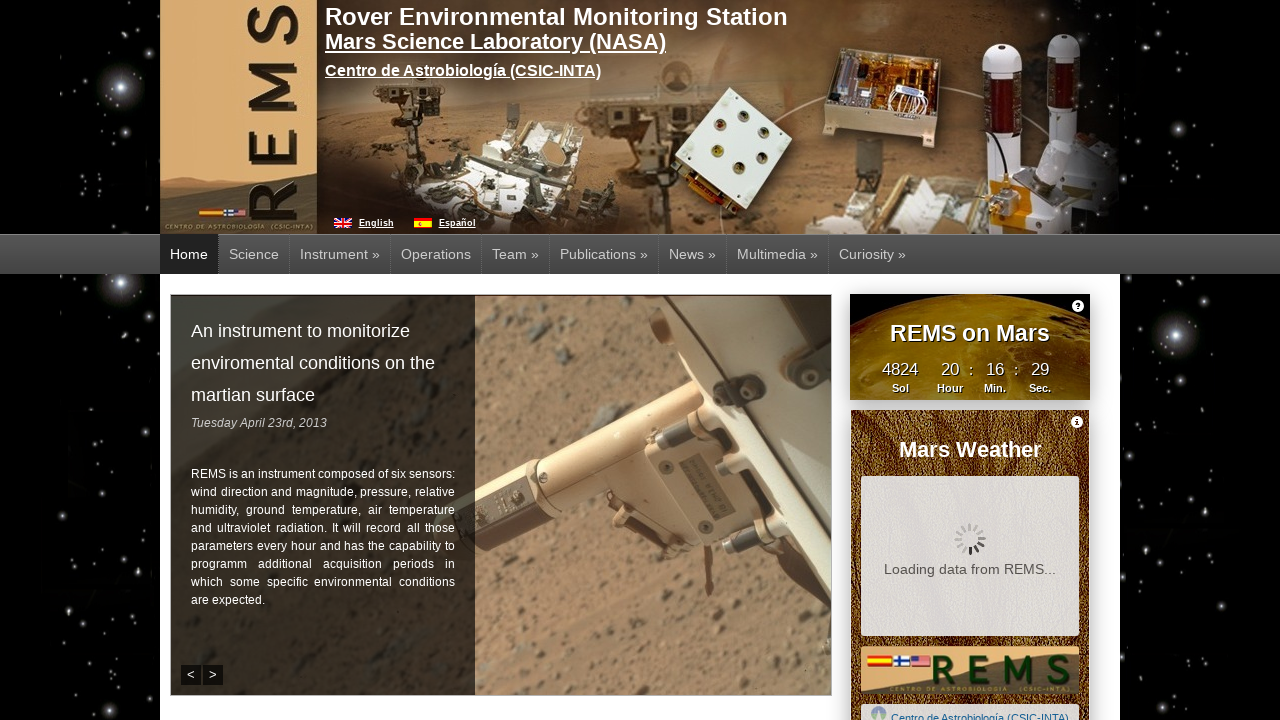

Main weather slide is visible
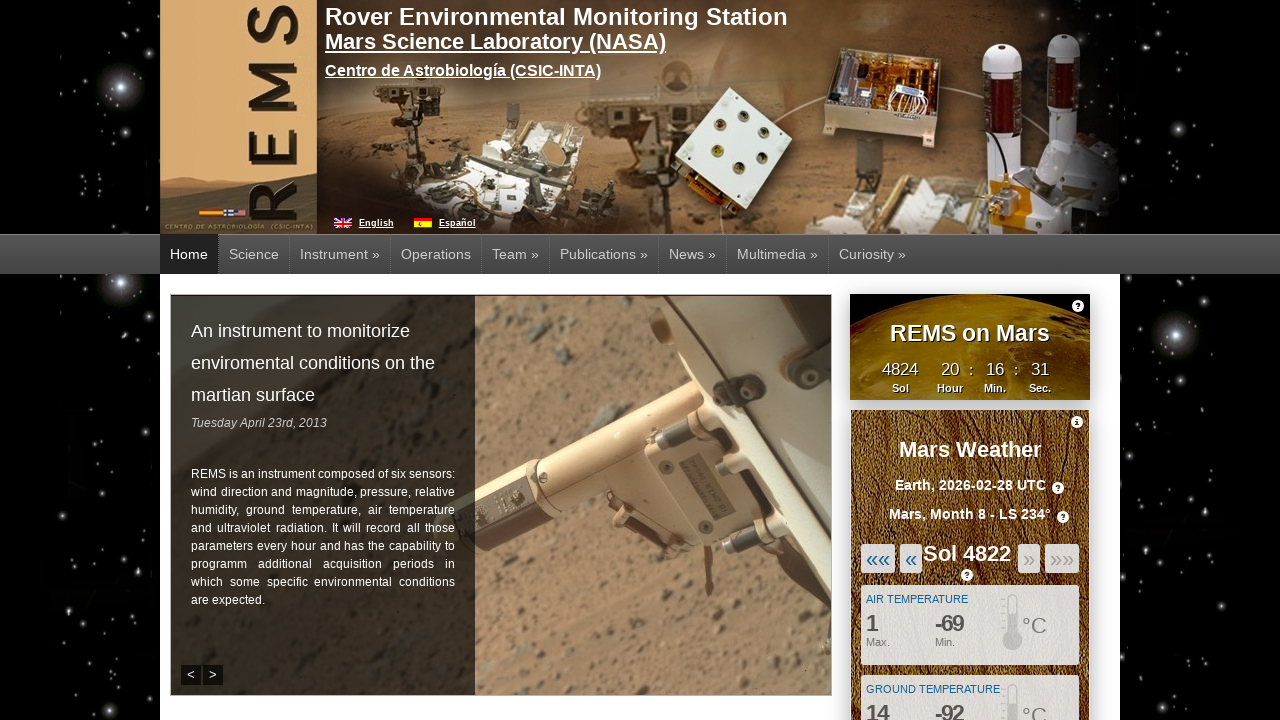

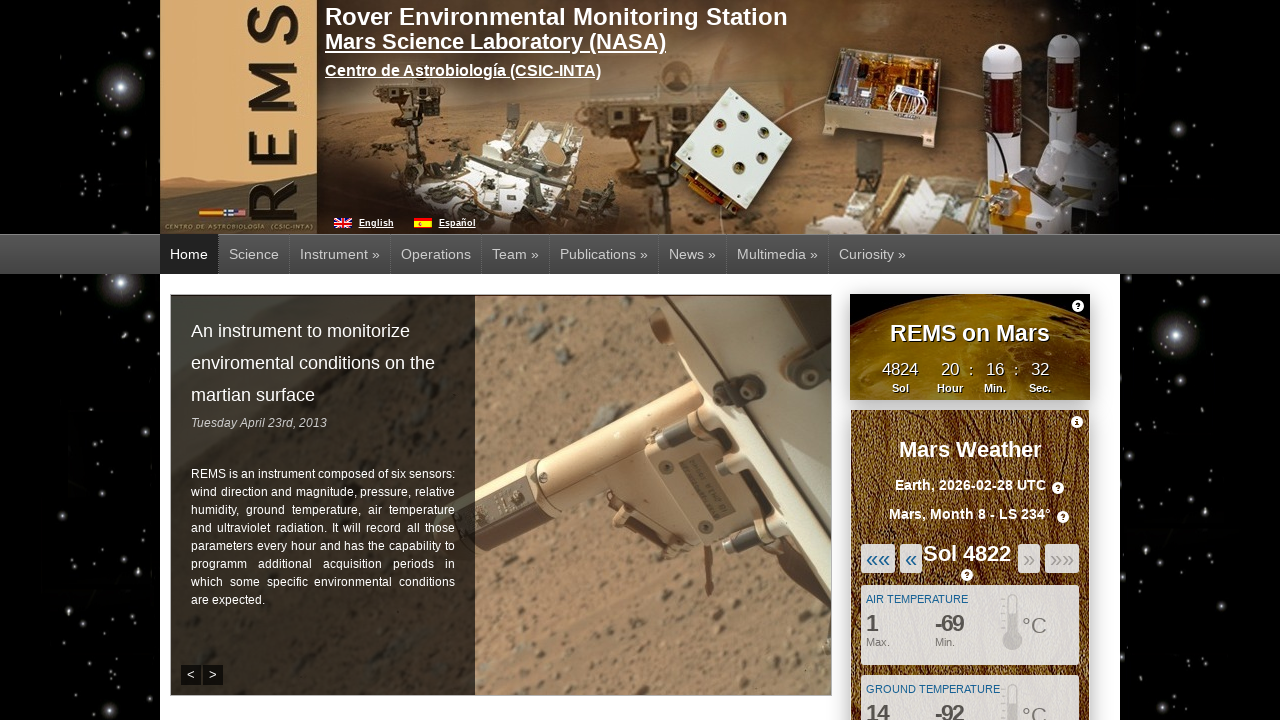